Tests opting out of A/B testing by adding an opt-out cookie before navigating to the test page, then verifying the heading shows no A/B test is active.

Starting URL: http://the-internet.herokuapp.com

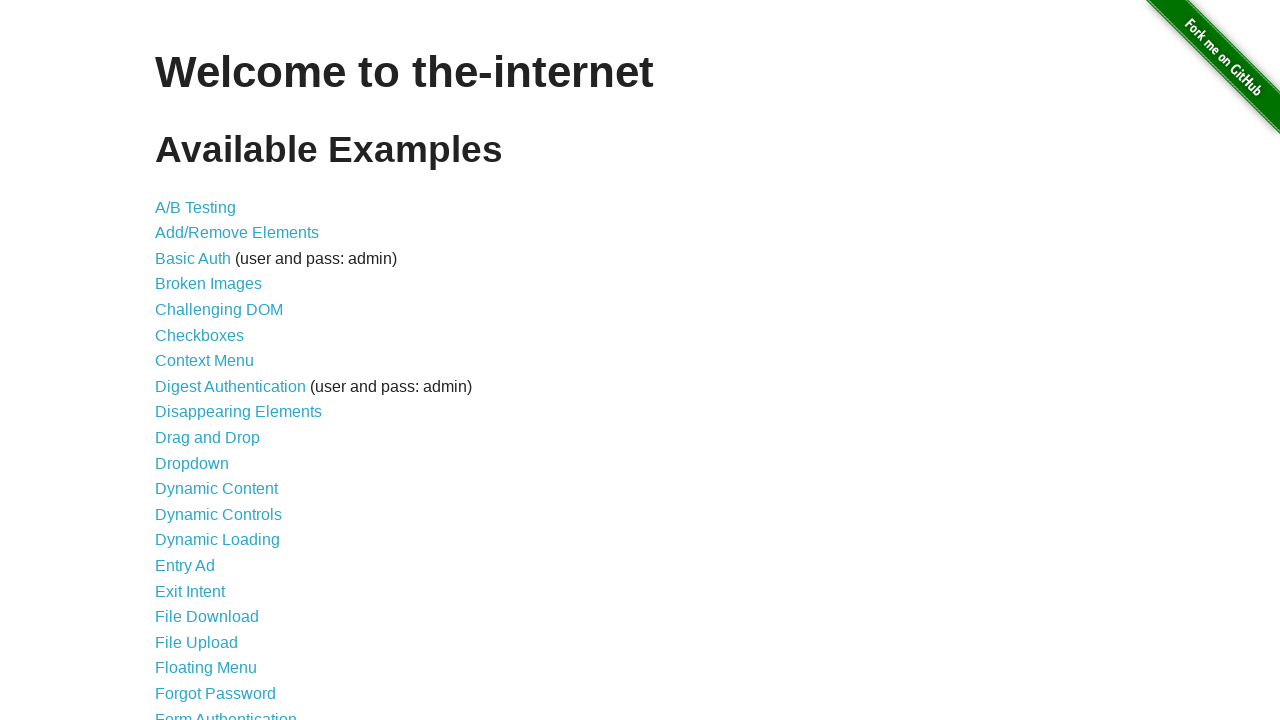

Added optimizelyOptOut cookie to opt out of A/B testing
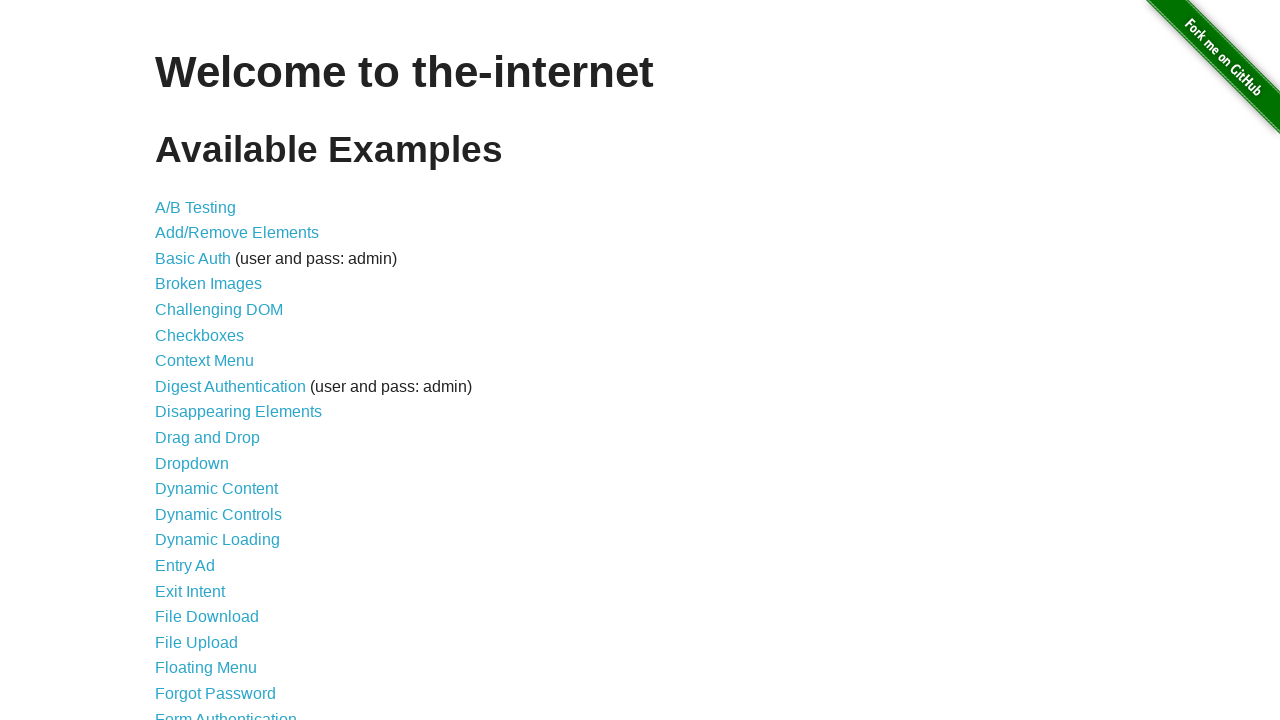

Navigated to A/B test page
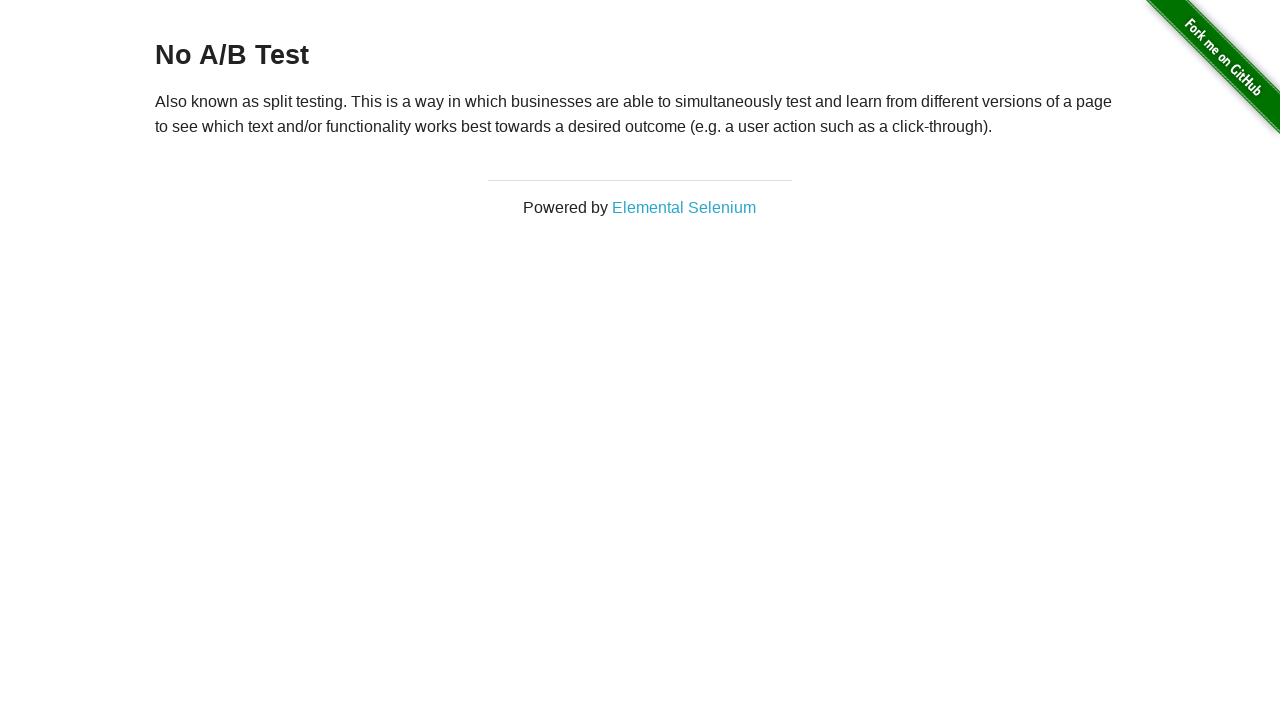

Located h3 heading element
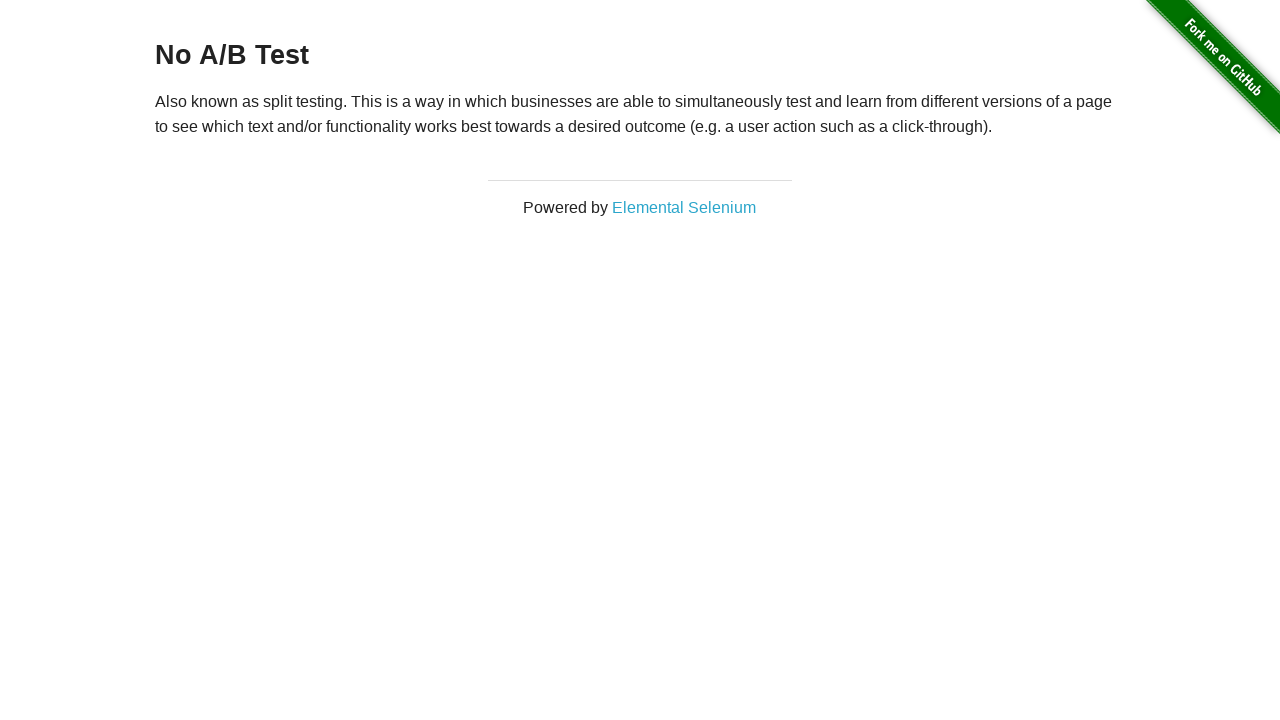

Verified heading text confirms no A/B test is active
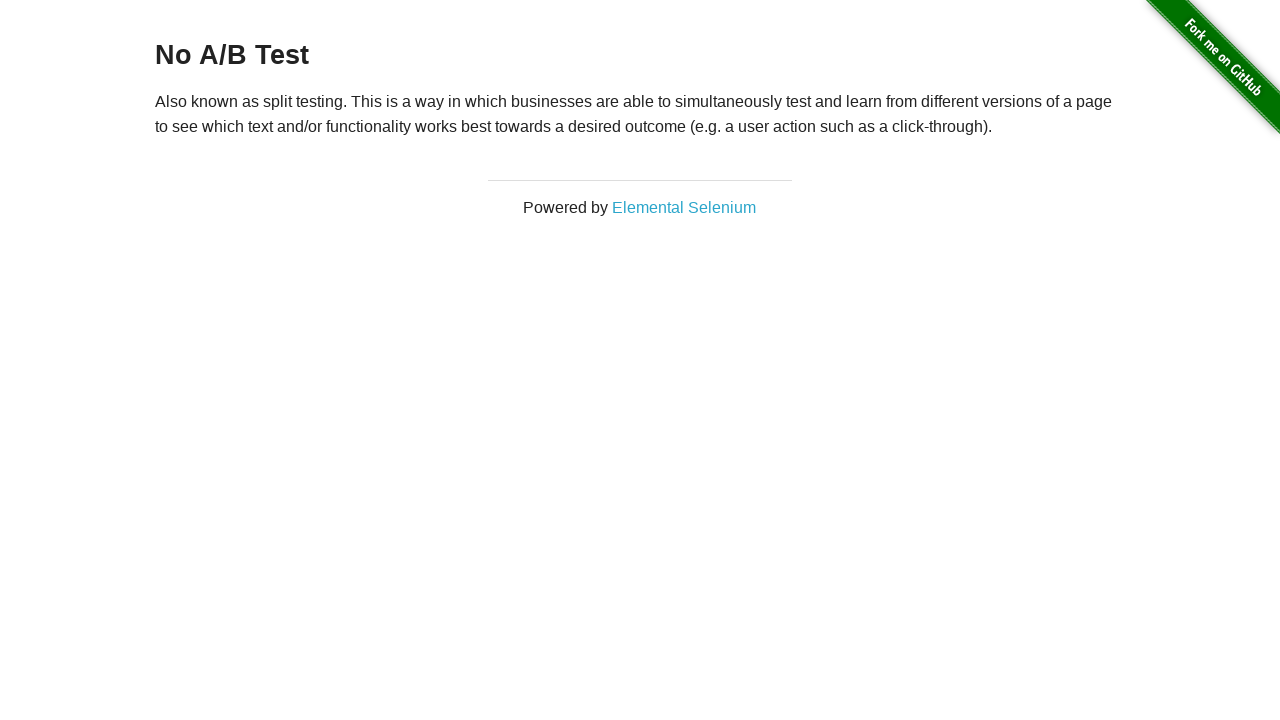

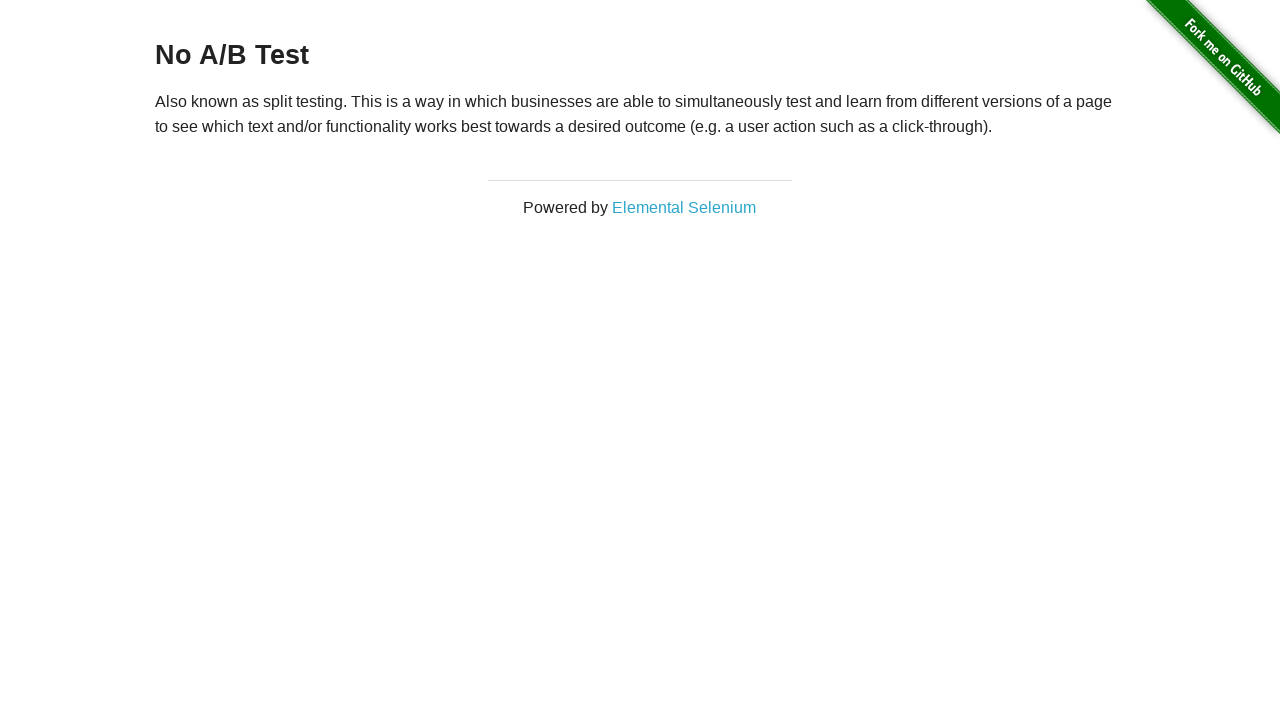